Tests radio button functionality by selecting different radio button options and verifying the selection text updates correctly.

Starting URL: https://demoqa.com/radio-button

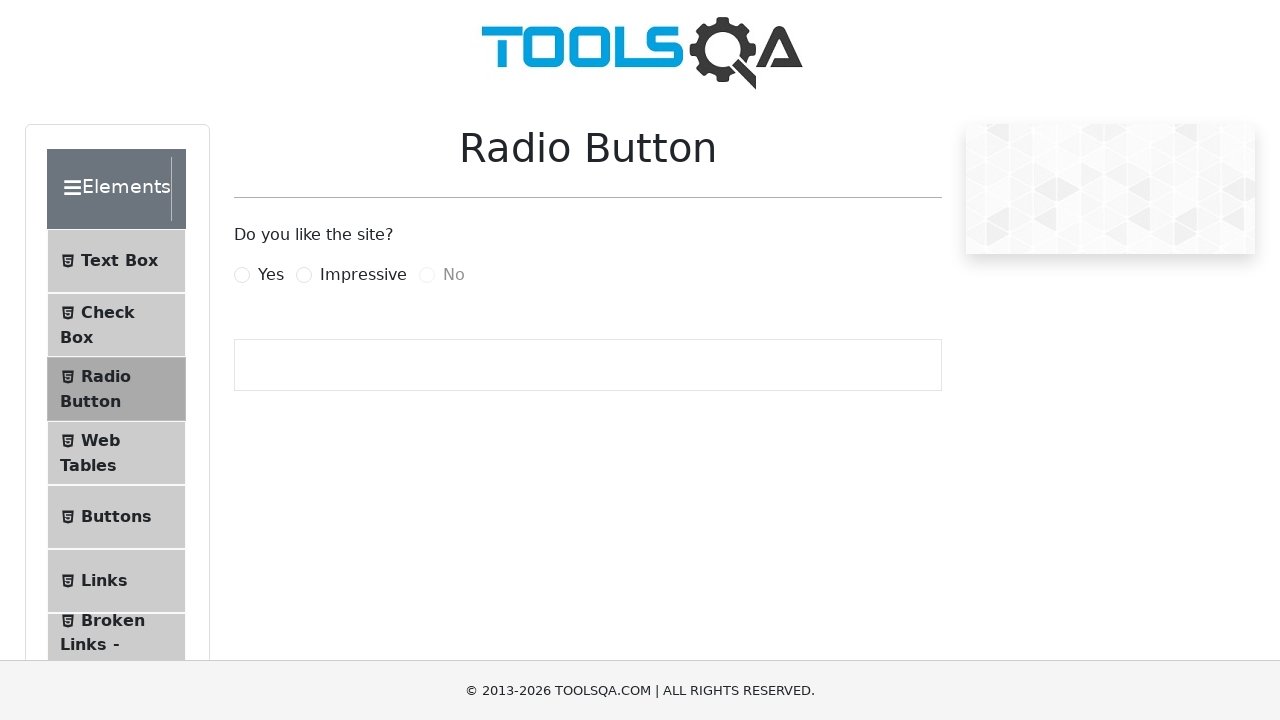

Clicked 'Yes' radio button at (271, 275) on label:has-text('Yes')
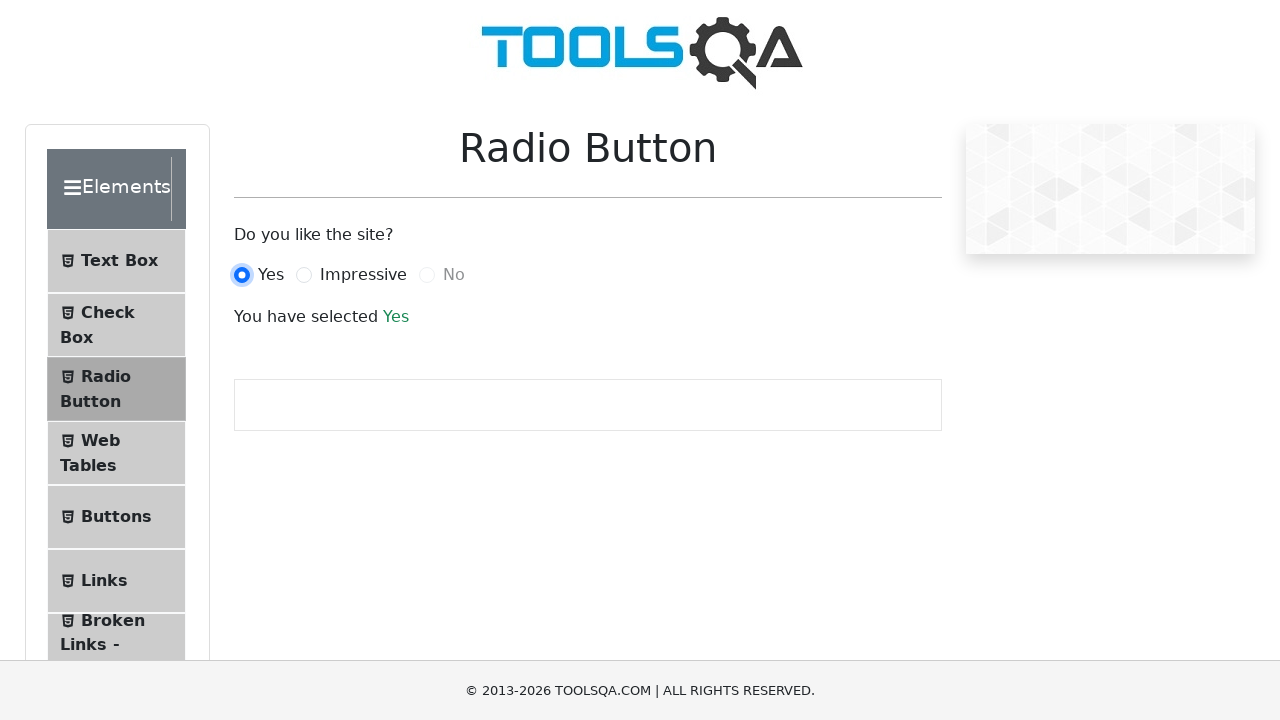

Verified 'You have selected Yes' text appeared
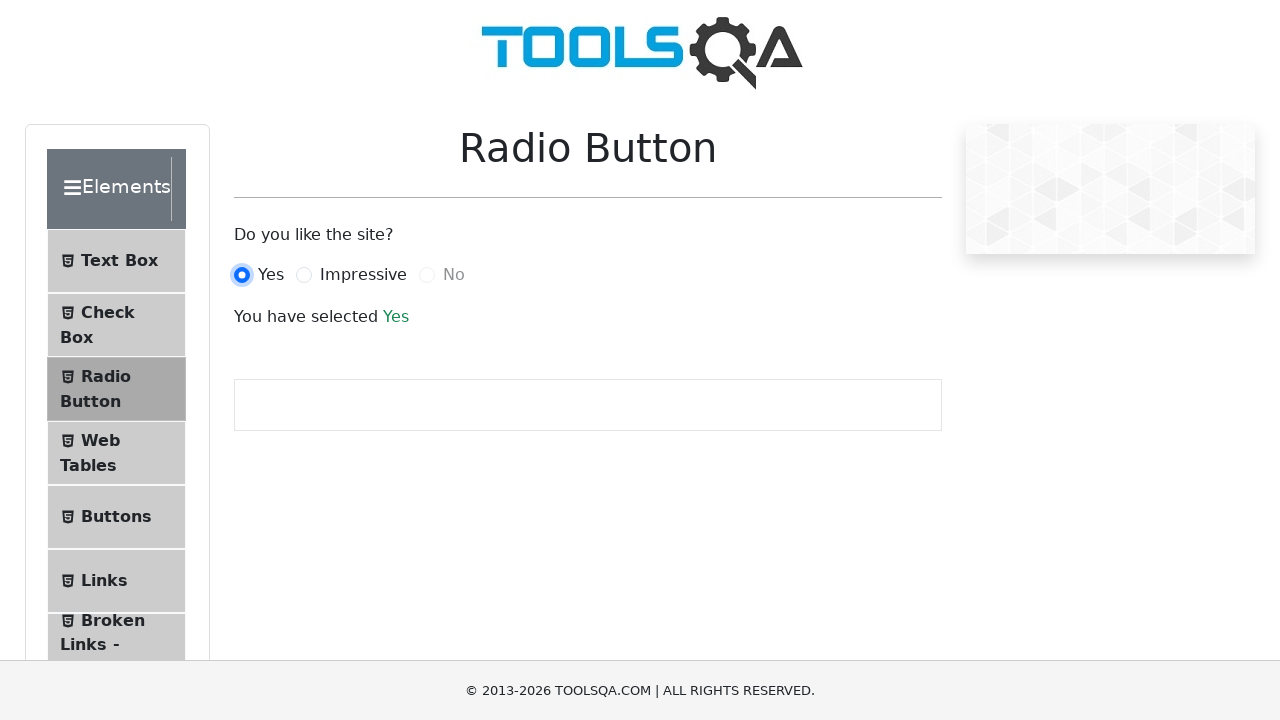

Clicked 'Impressive' radio button at (363, 275) on label:has-text('Impressive')
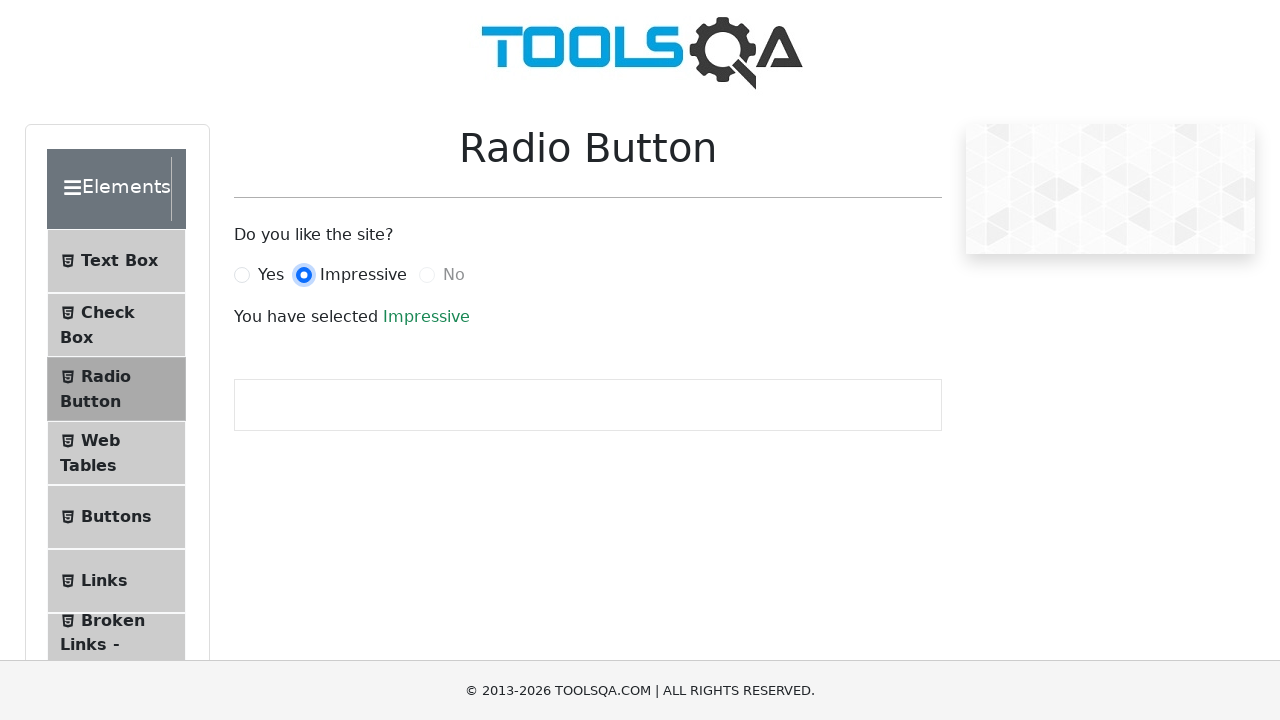

Verified 'You have selected Impressive' text appeared
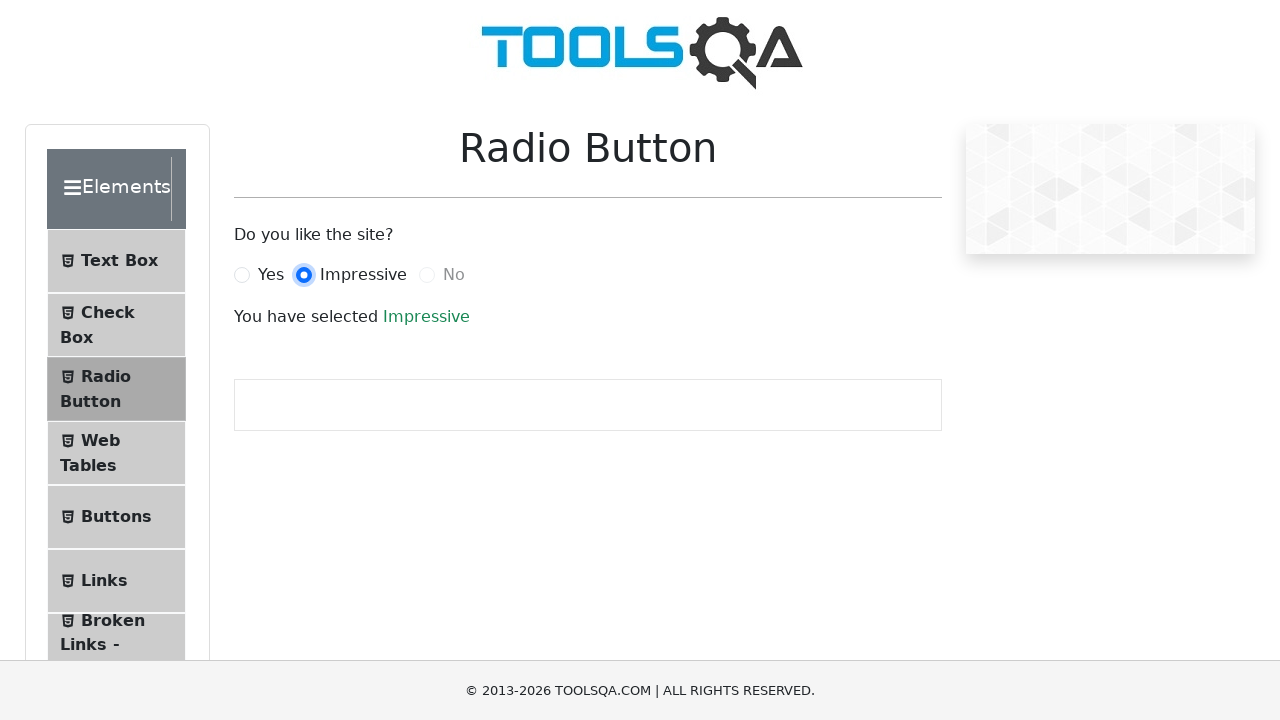

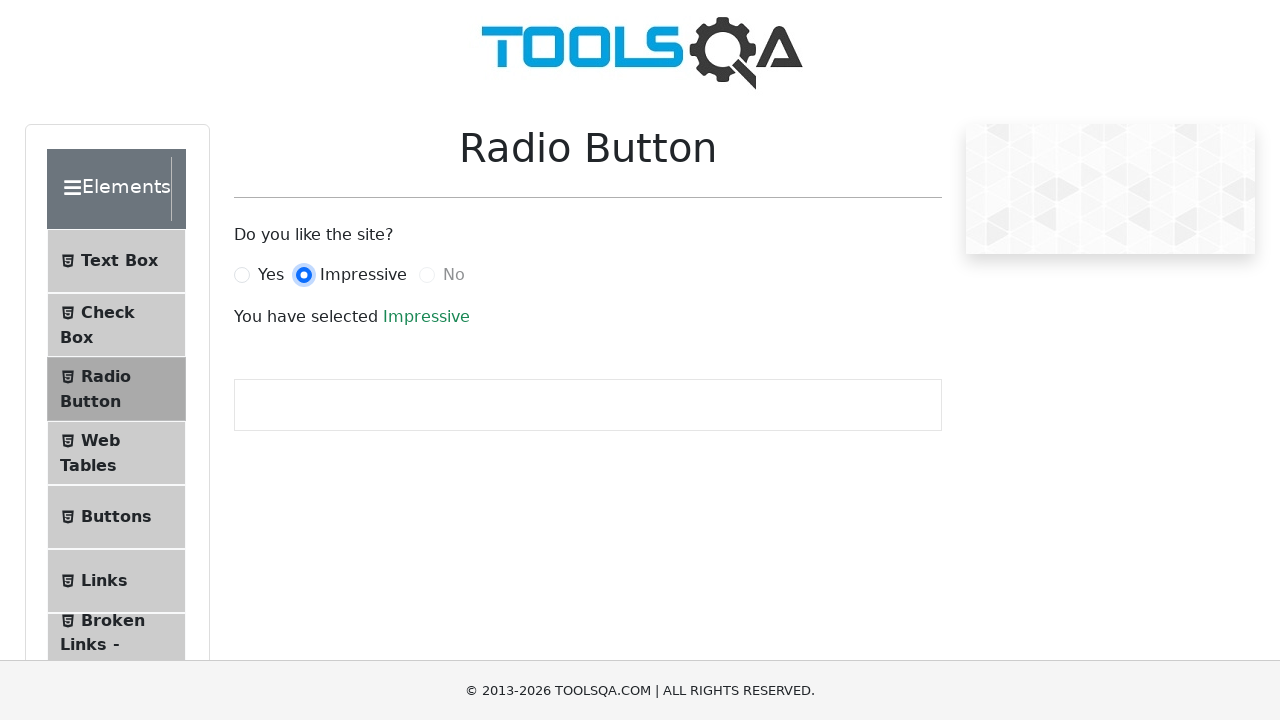